Tests handling of an entry ad modal by waiting for and clicking the modal footer to close it

Starting URL: http://the-internet.herokuapp.com/entry_ad

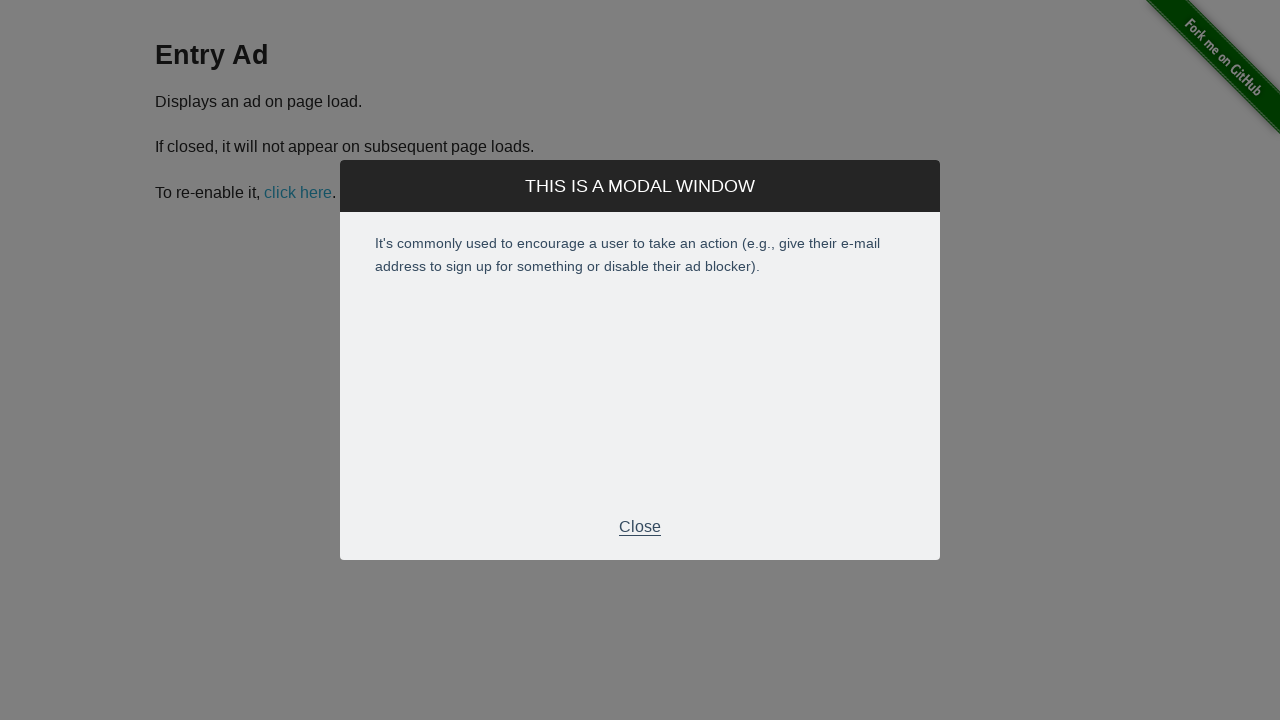

Waited for entry ad modal footer to become visible
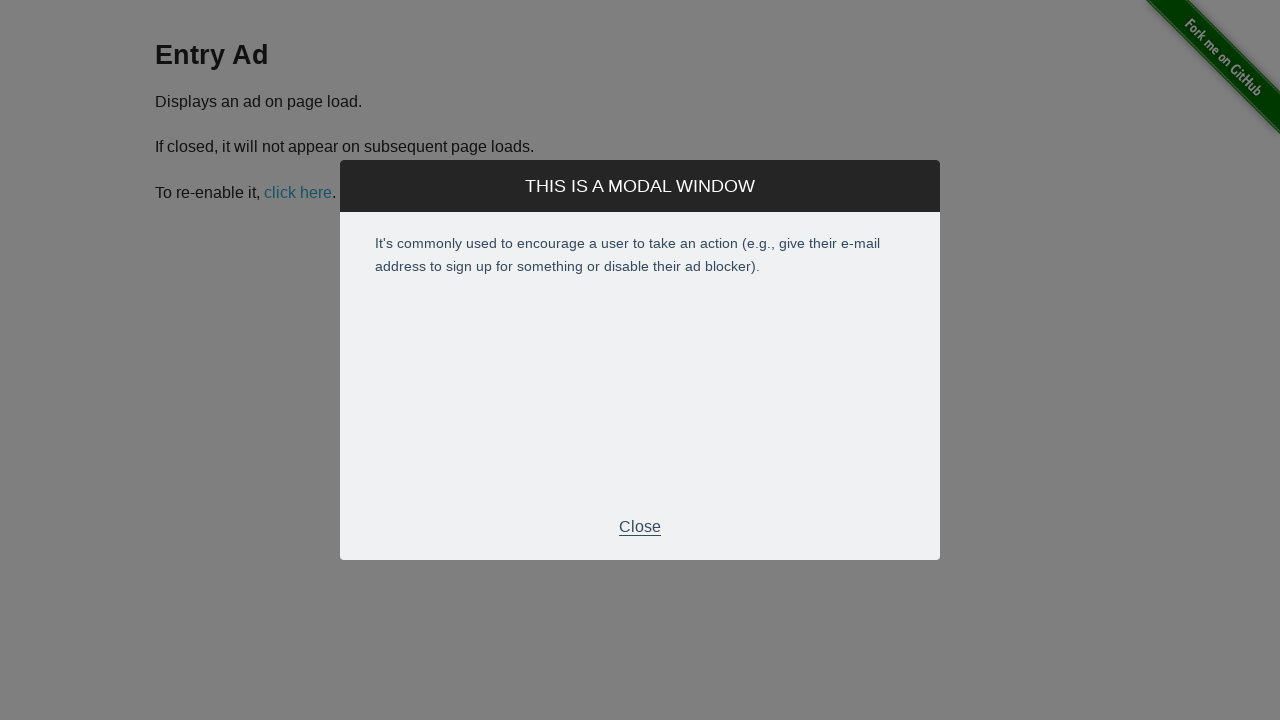

Clicked modal footer to close the entry ad modal at (640, 527) on div.modal-footer
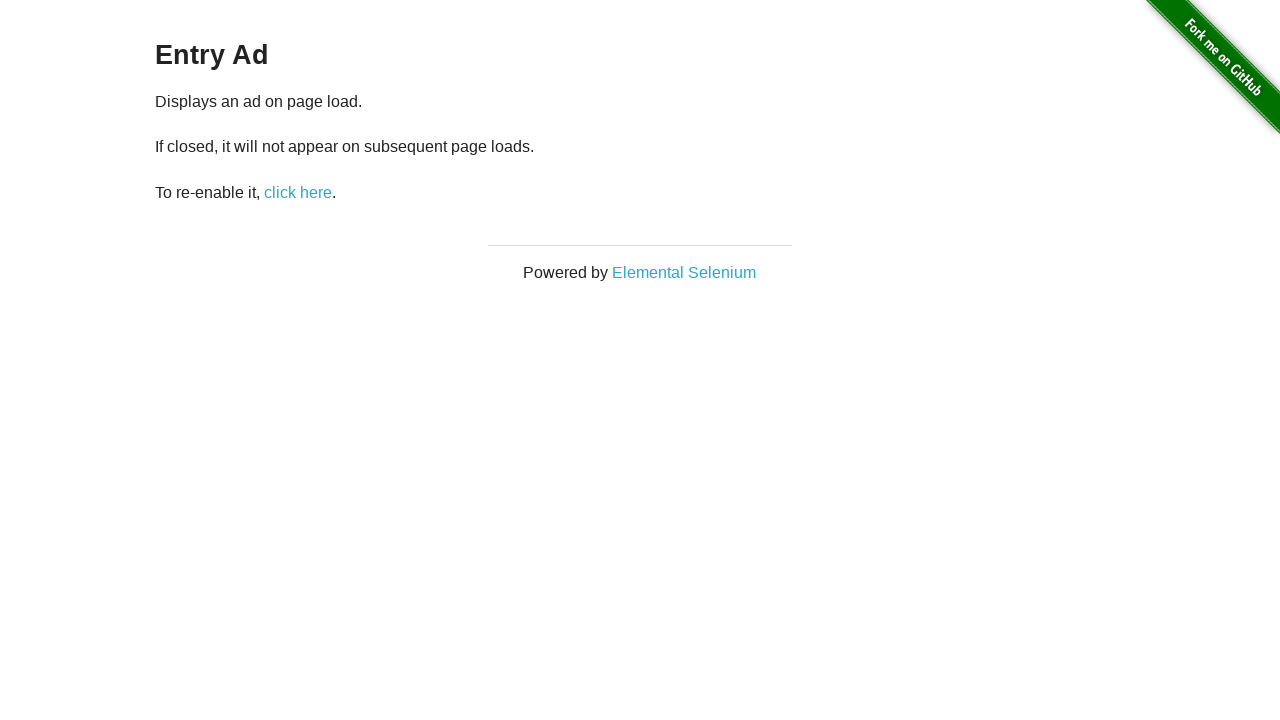

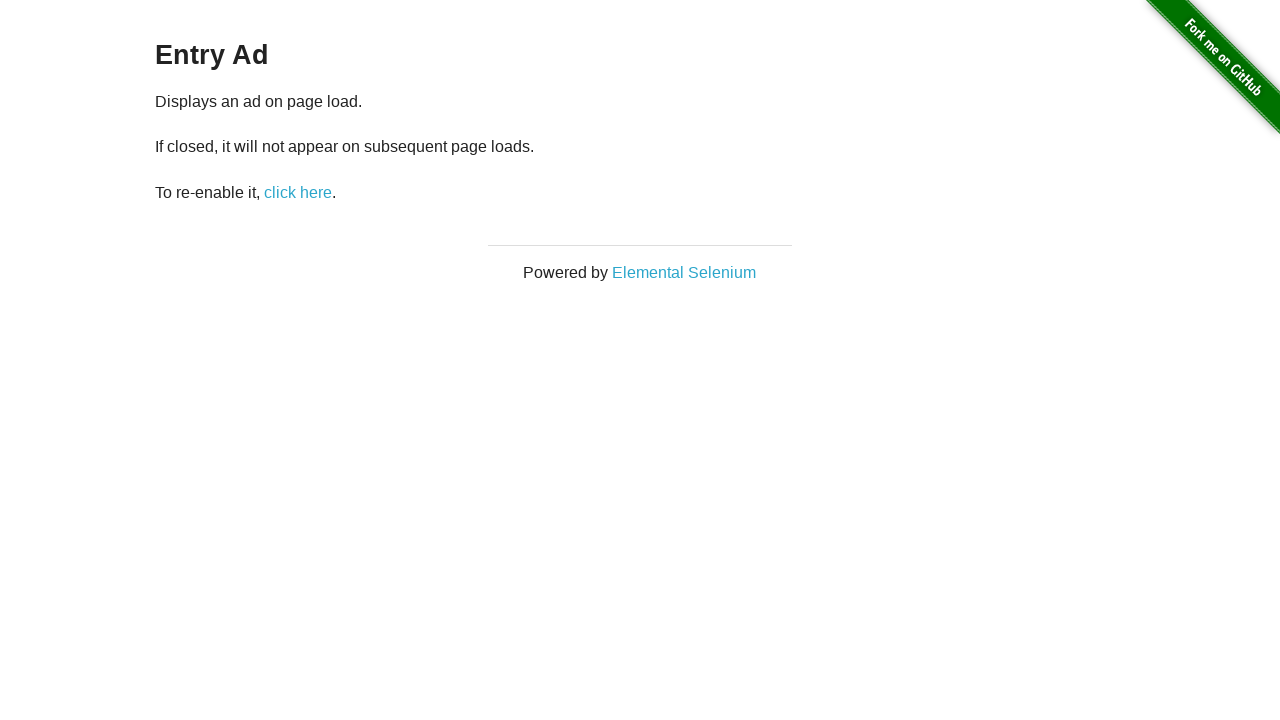